Tests JavaScript alert dismiss functionality by clicking a button that triggers a confirmation dialog, dismissing it, and verifying the result message

Starting URL: https://testcenter.techproeducation.com/index.php?page=javascript-alerts

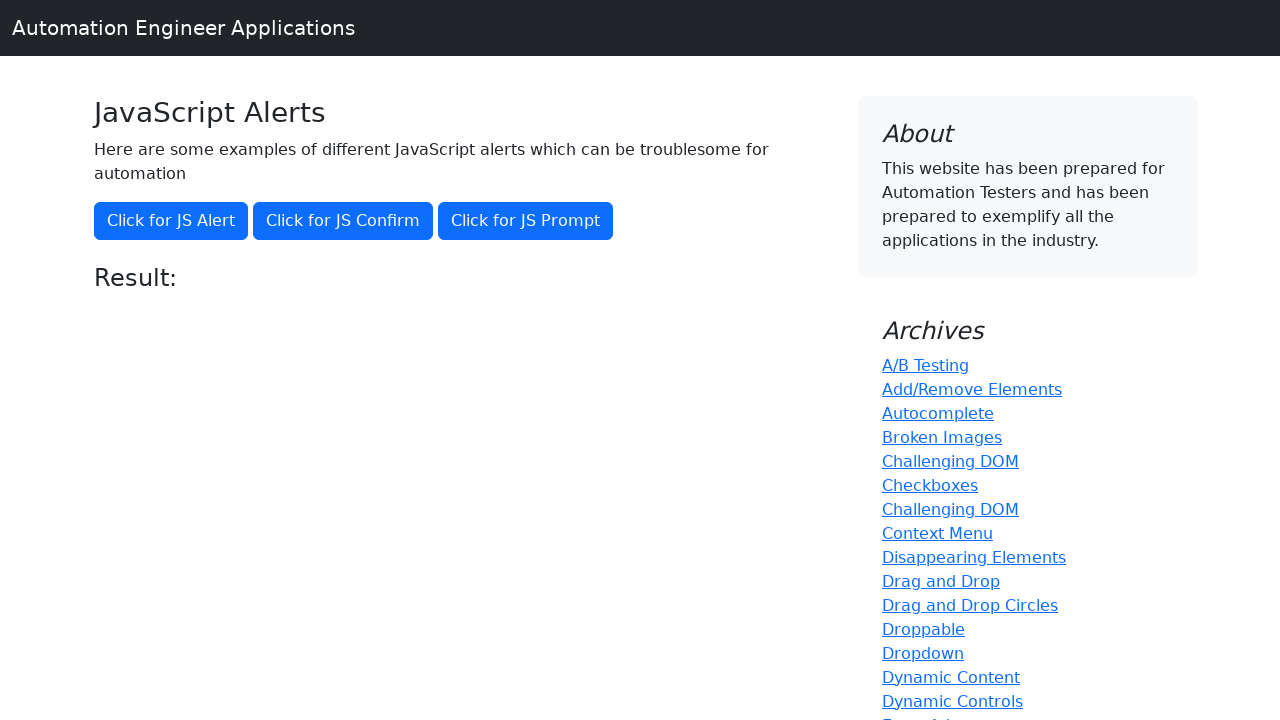

Clicked 'Click for JS Confirm' button to trigger JavaScript confirm dialog at (343, 221) on xpath=//button[normalize-space()='Click for JS Confirm']
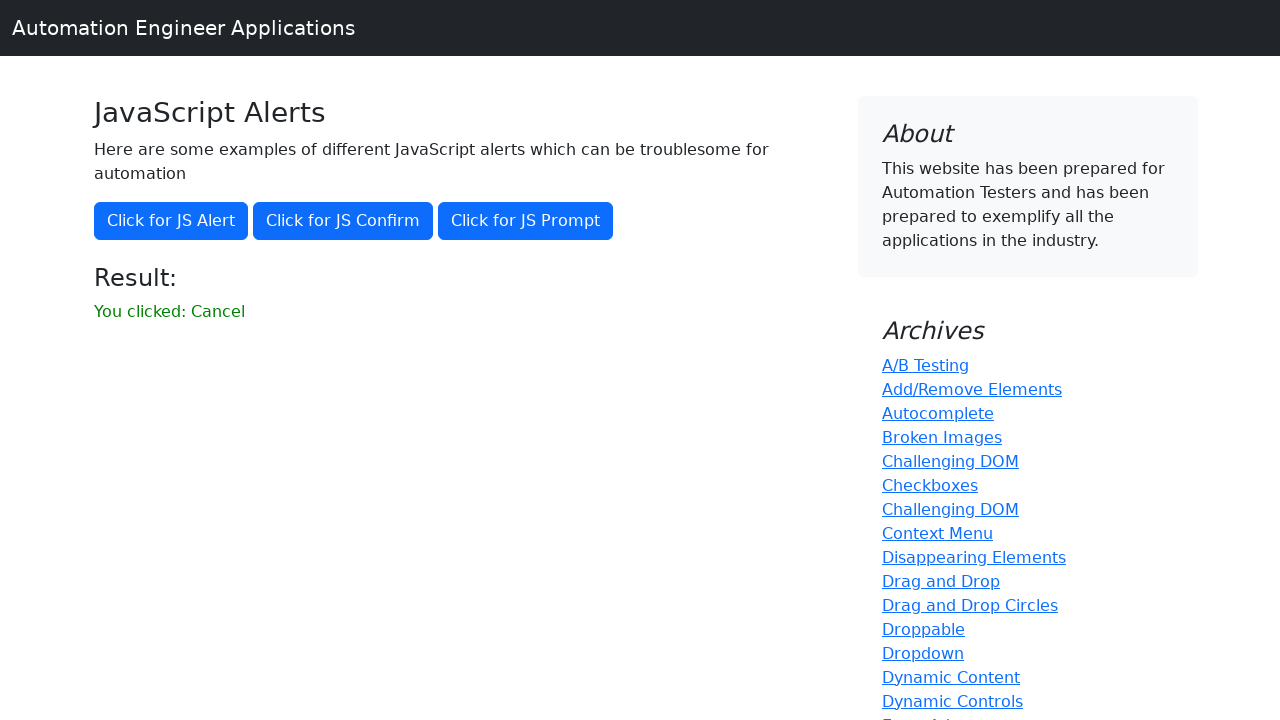

Set up dialog handler to dismiss confirmation dialog
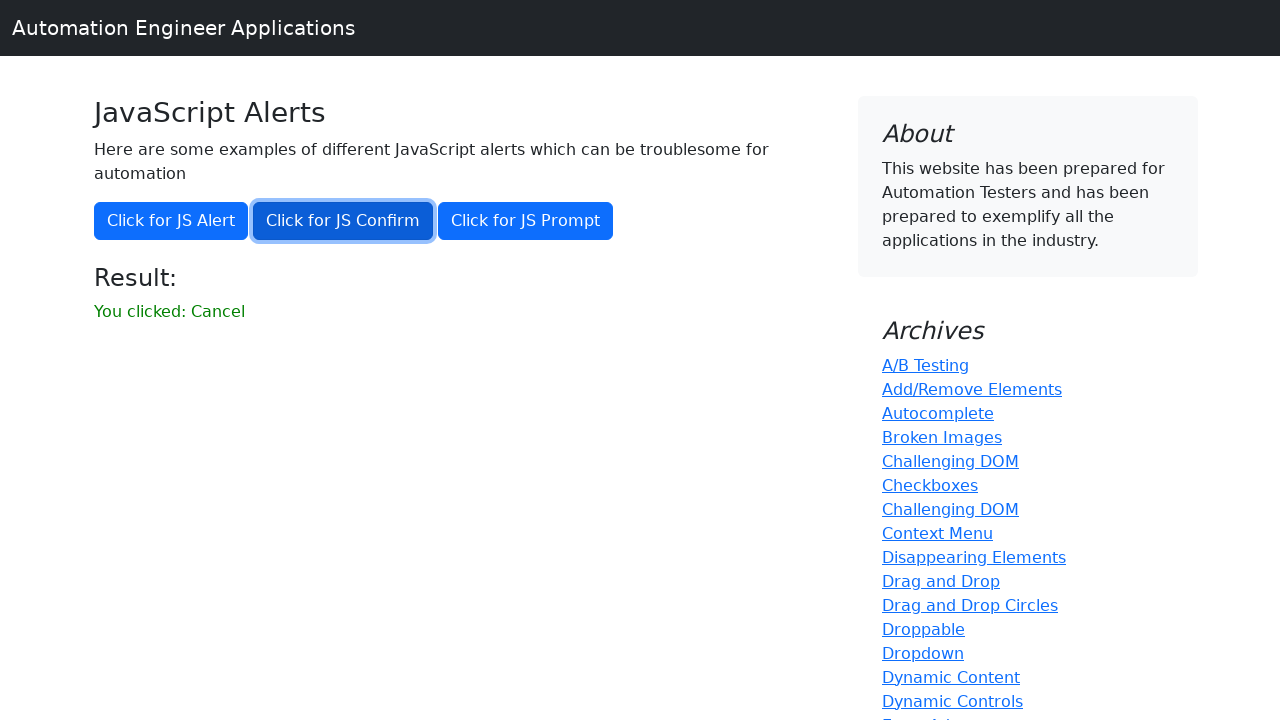

Clicked 'Click for JS Confirm' button again to trigger and dismiss the confirmation dialog at (343, 221) on xpath=//button[normalize-space()='Click for JS Confirm']
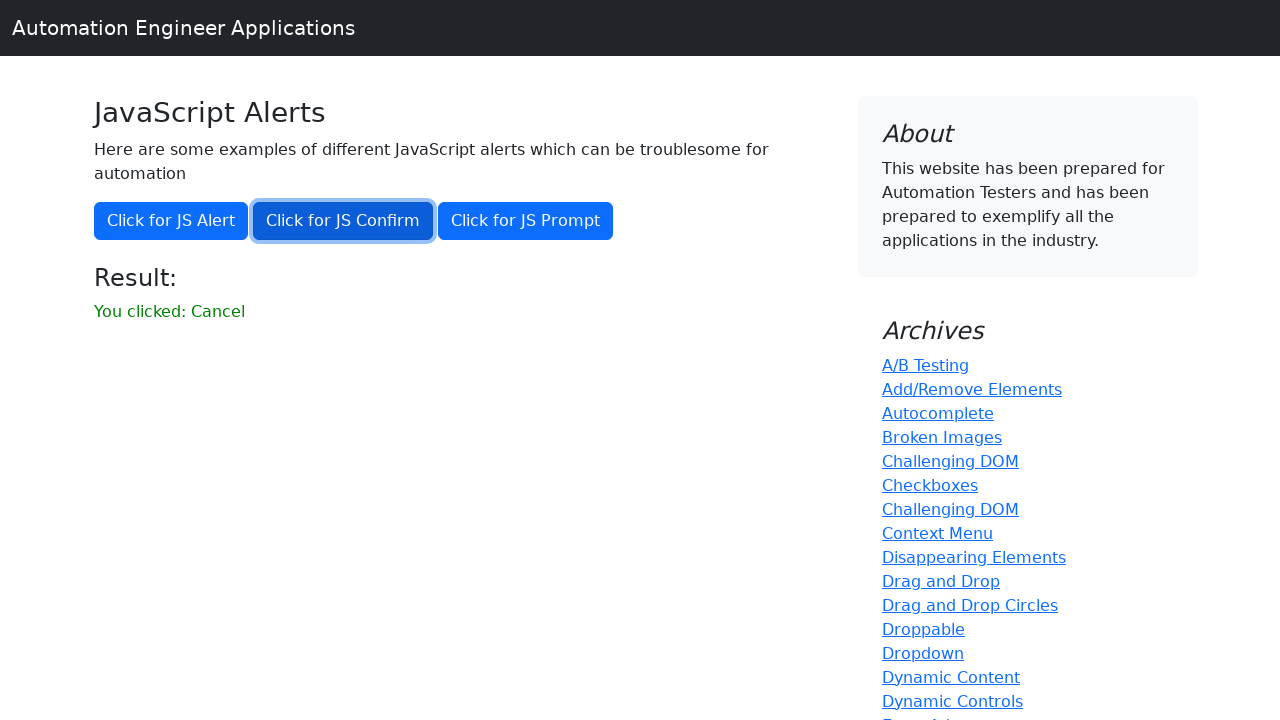

Retrieved result message from the page
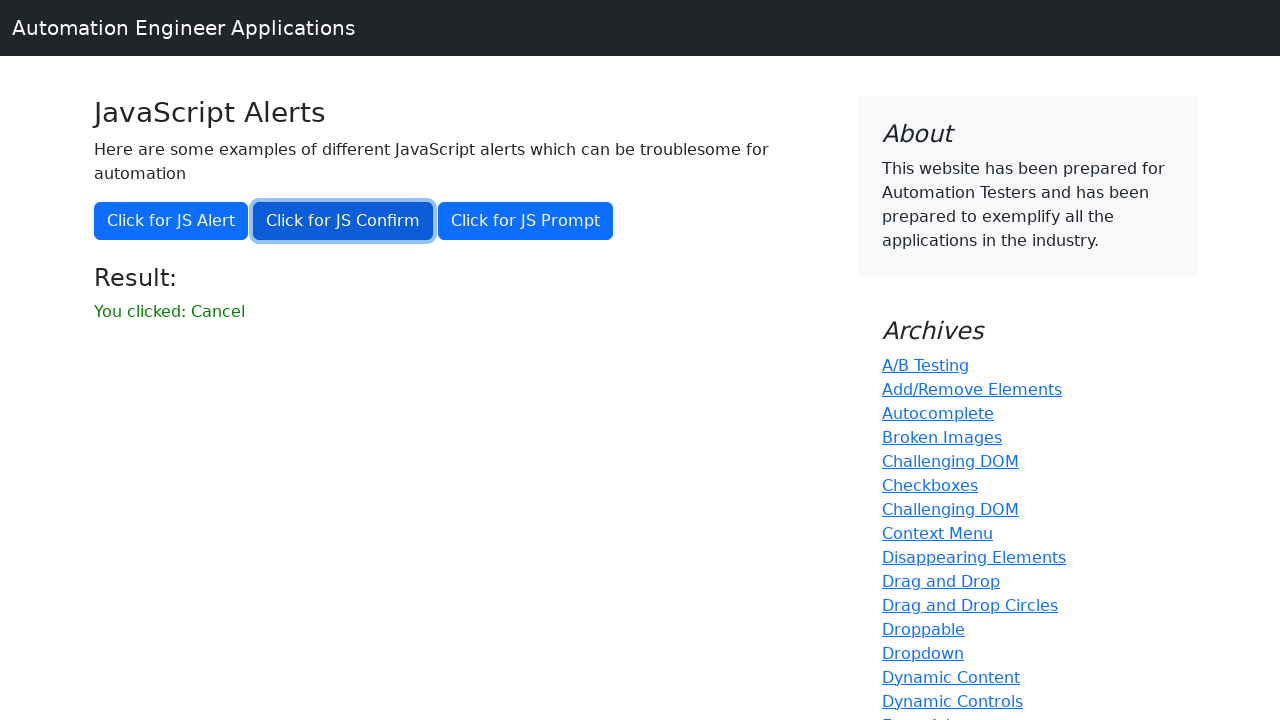

Verified that result message shows 'You clicked: Cancel'
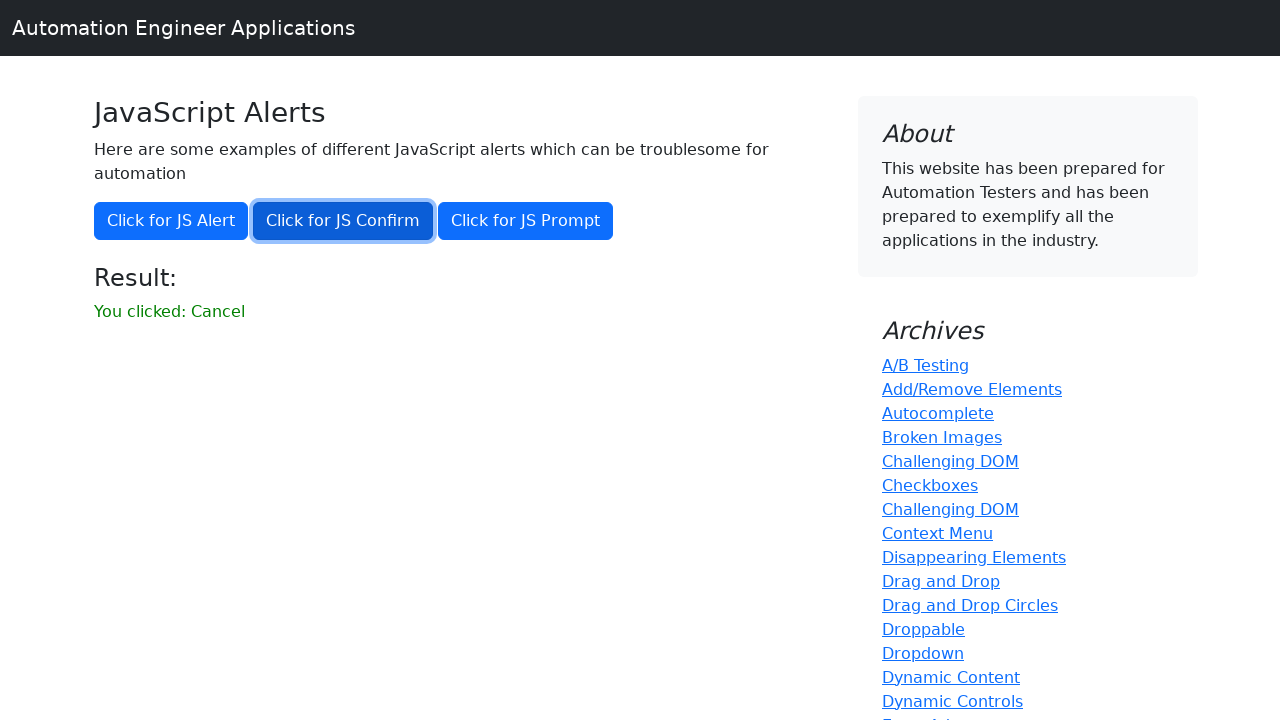

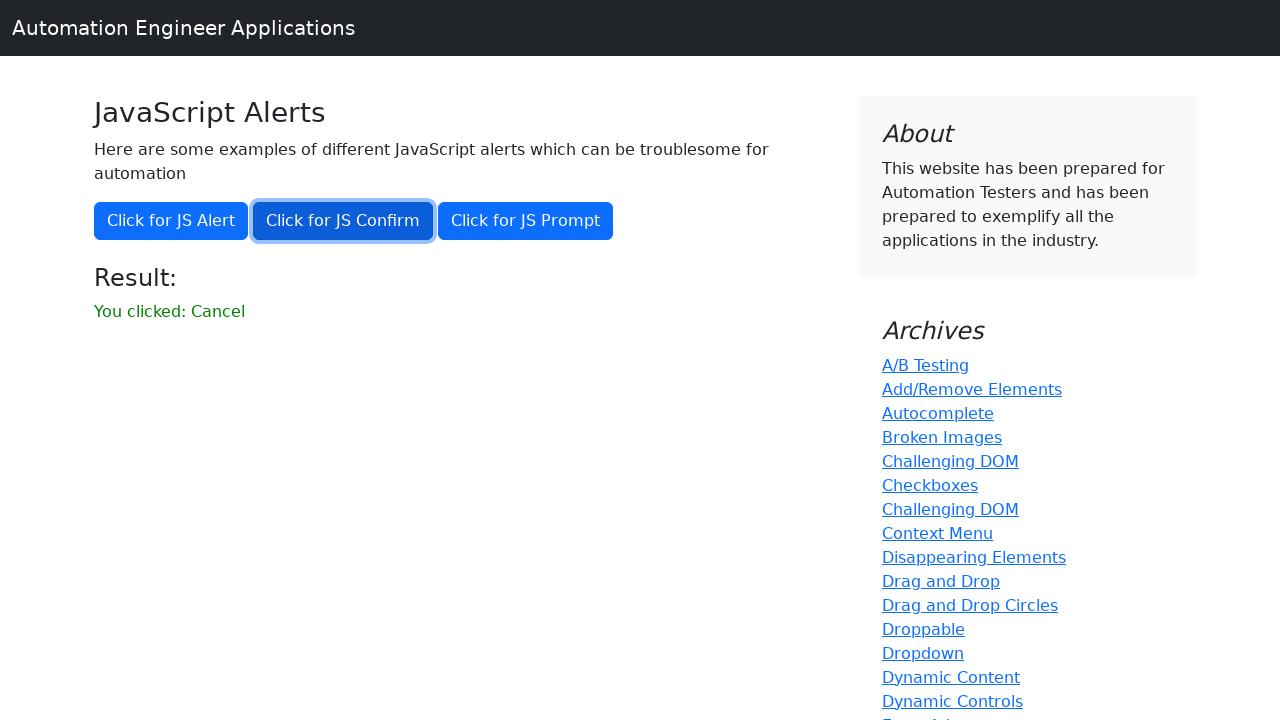